Tests footer social media and brand links by clicking on Twitter, YouTube, Facebook, and TRVL links.

Starting URL: https://demo.evinced.com

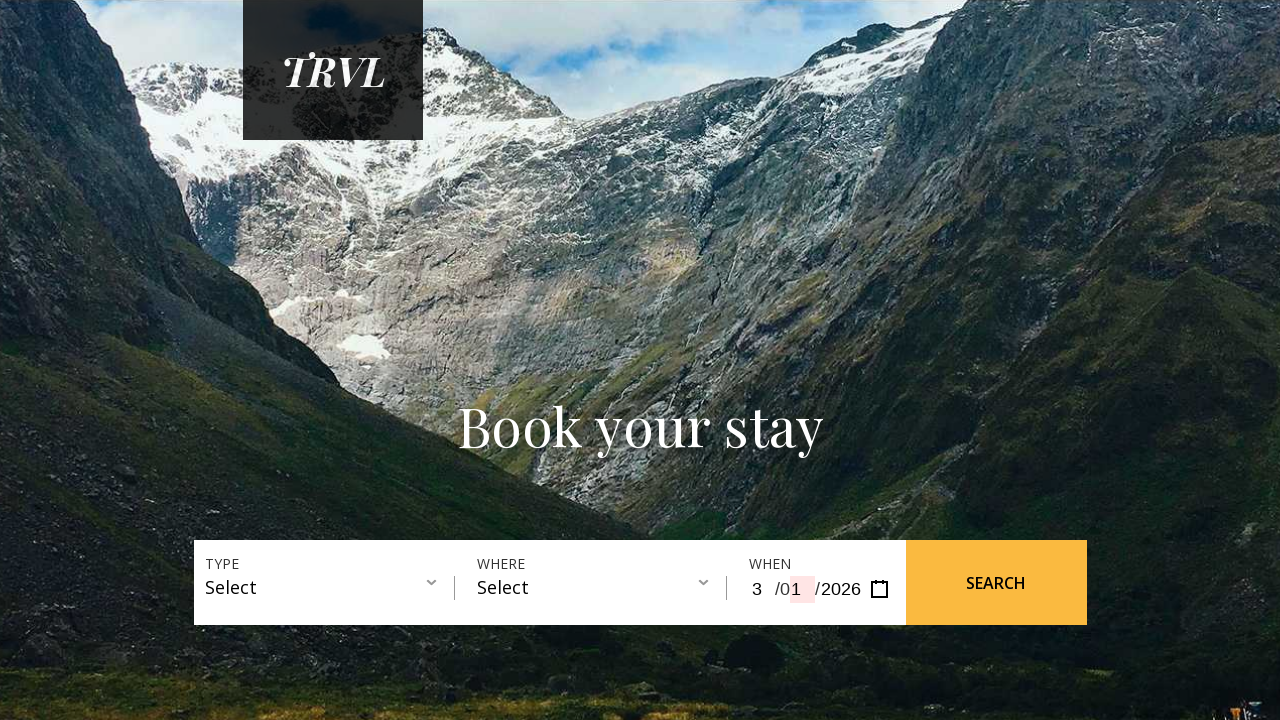

Navigated to https://demo.evinced.com
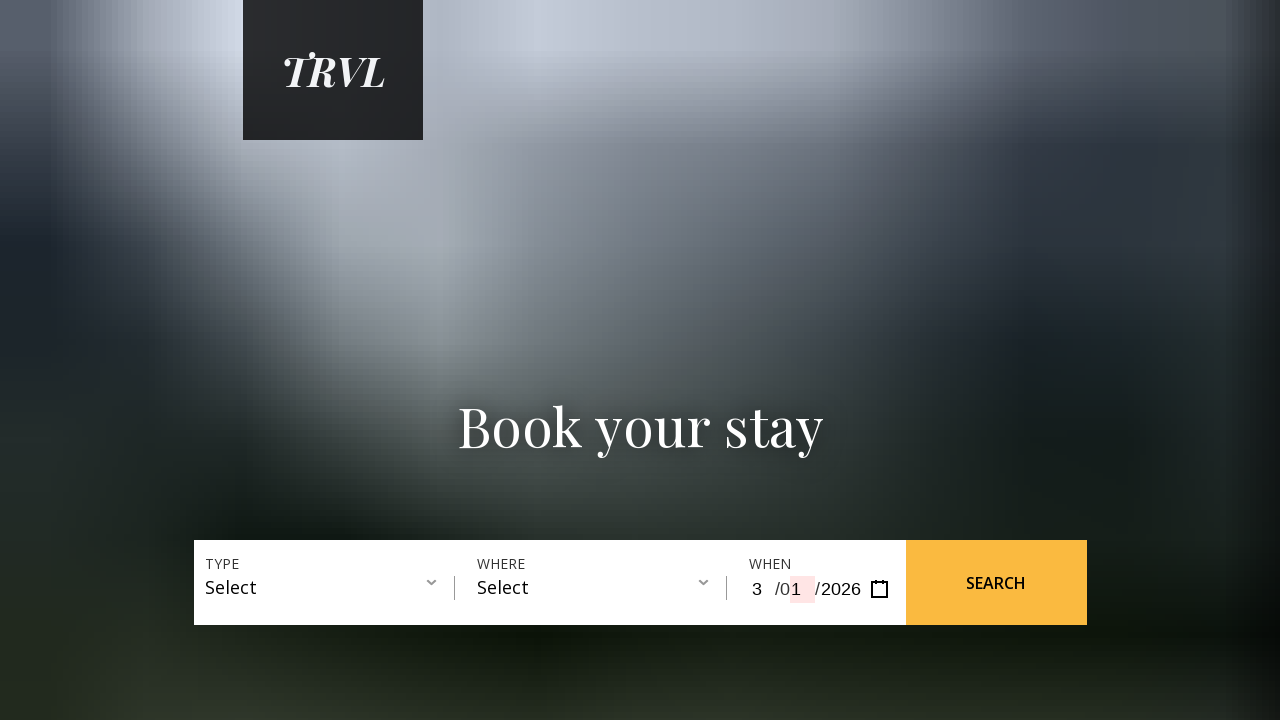

Clicked Twitter link in footer at (80, 590) on #gatsby-focus-wrapper > footer > div:nth-child(1) > a:nth-child(1)
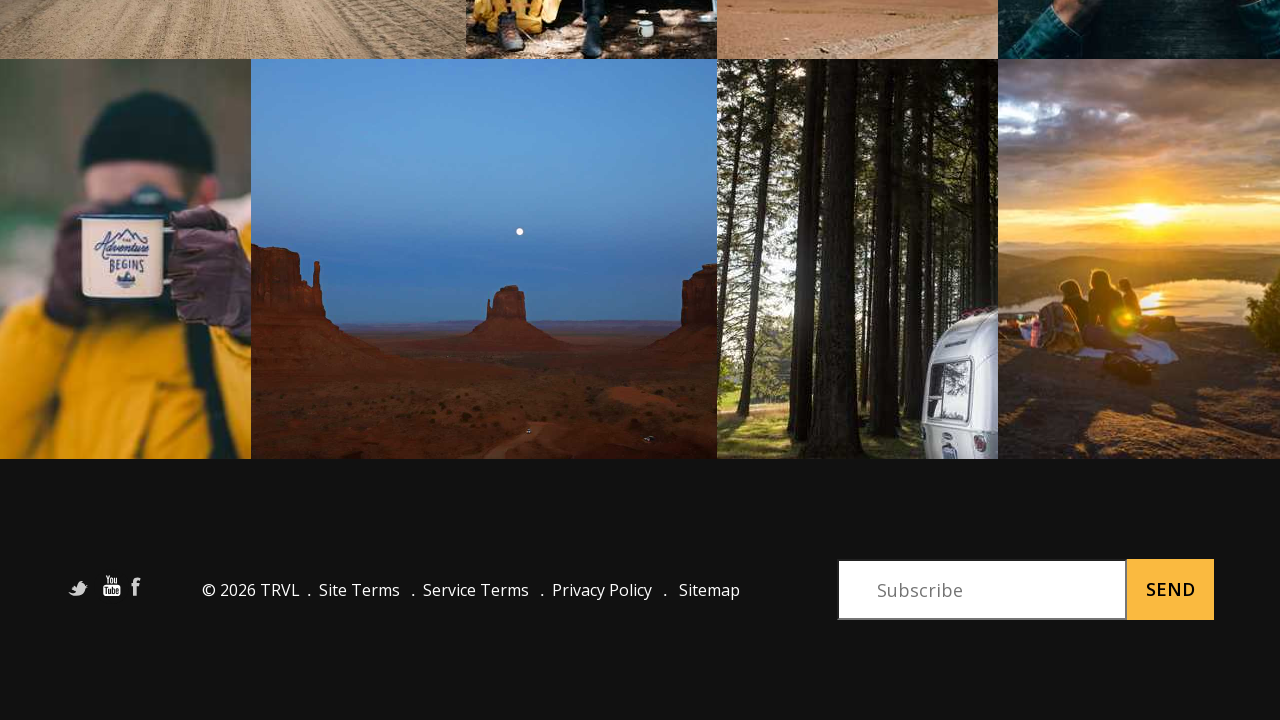

Clicked YouTube link in footer at (112, 590) on #gatsby-focus-wrapper > footer > div:nth-child(1) > a:nth-child(2)
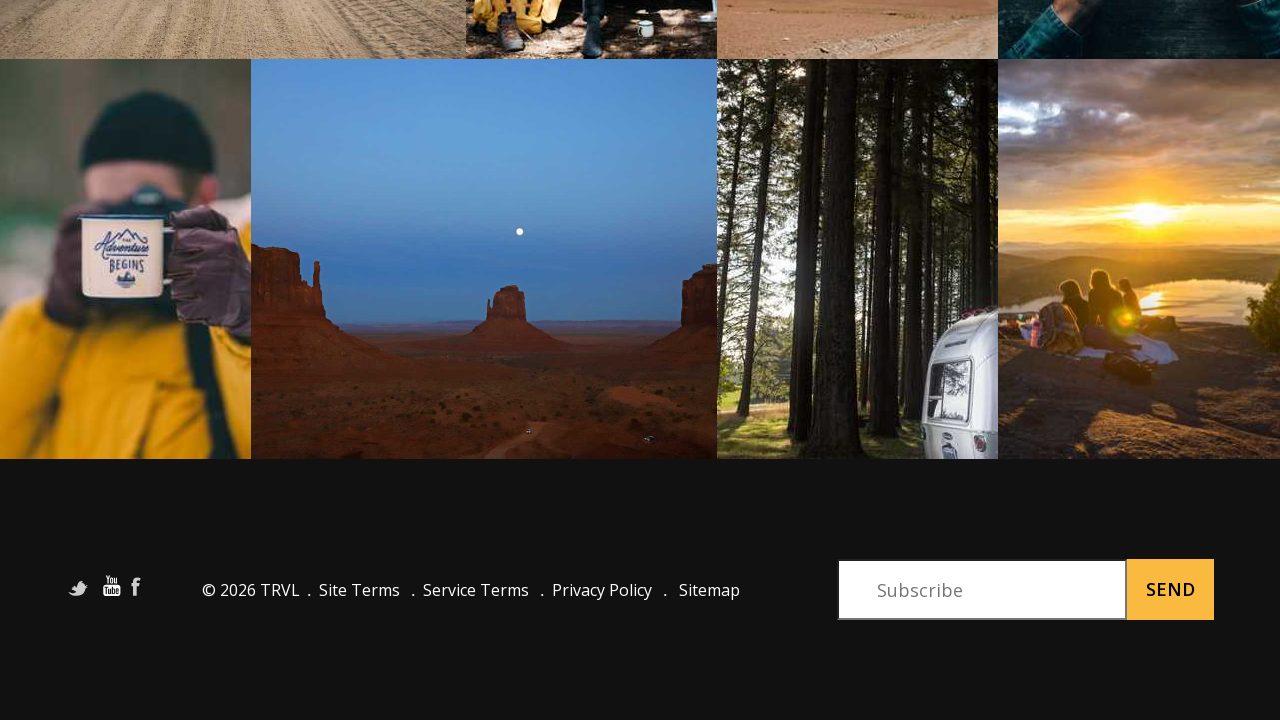

Clicked Facebook link in footer at (143, 590) on #gatsby-focus-wrapper > footer > div:nth-child(1) > a:nth-child(3)
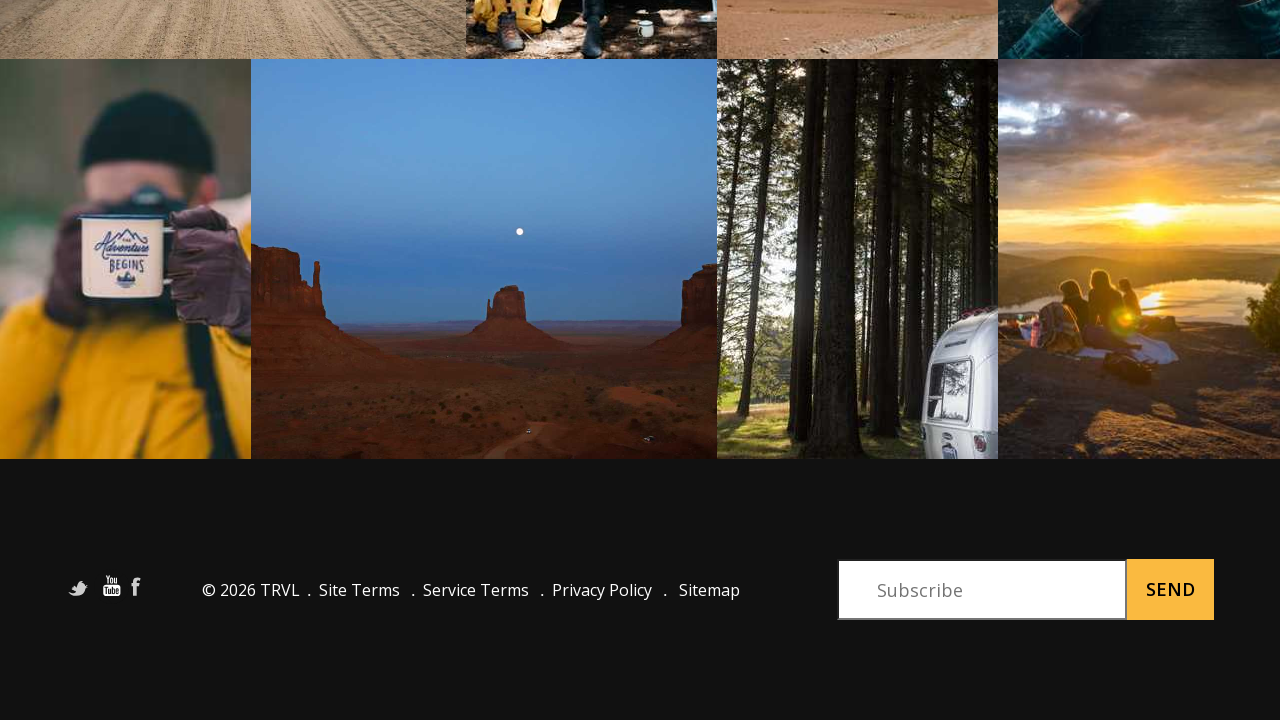

Clicked TRVL link in footer at (251, 590) on #gatsby-focus-wrapper > footer > div:nth-child(2) > a:nth-child(1)
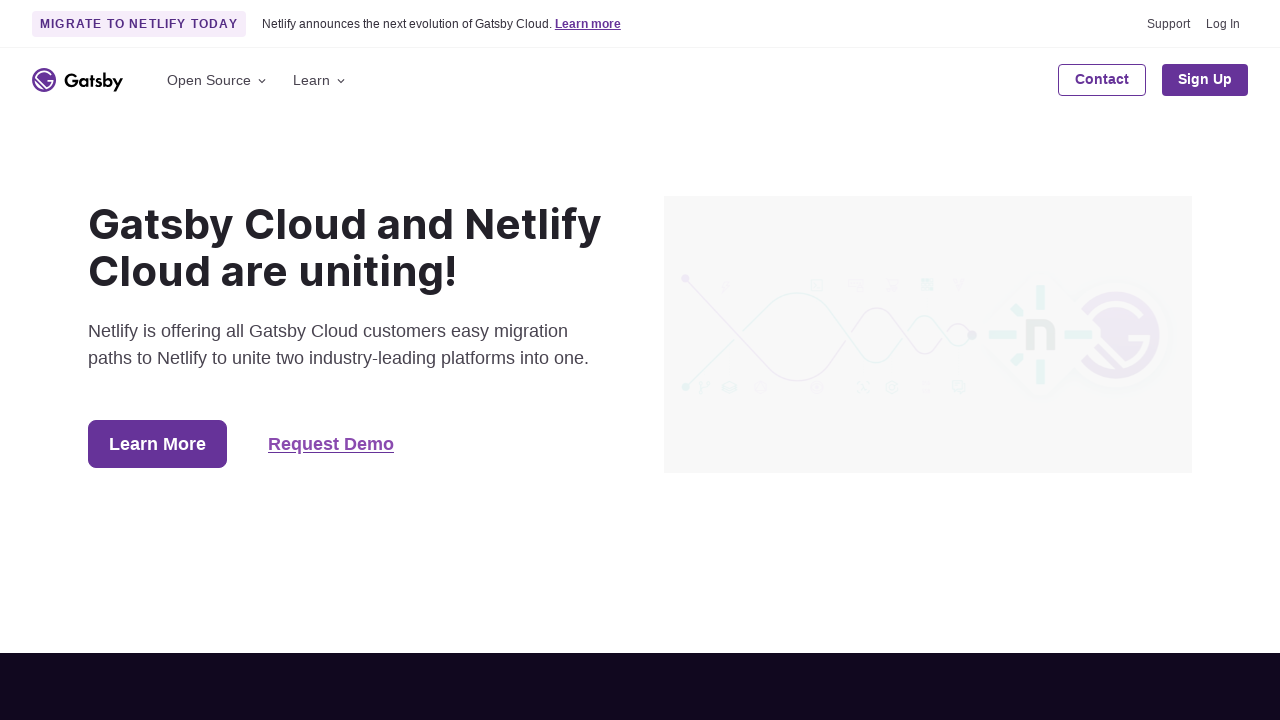

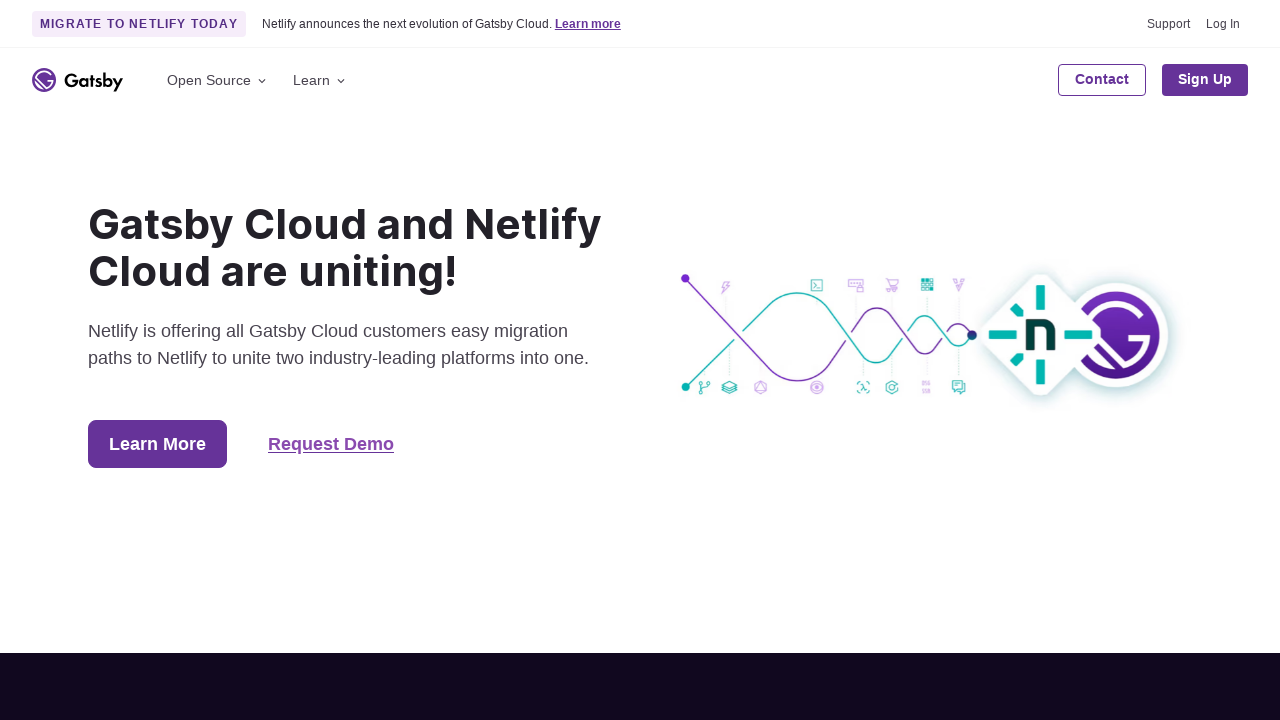